Navigates to W3Schools Bootstrap tables page and interacts with a table element to verify table data is present and accessible

Starting URL: https://www.w3schools.com/bootstrap/bootstrap_tables.asp

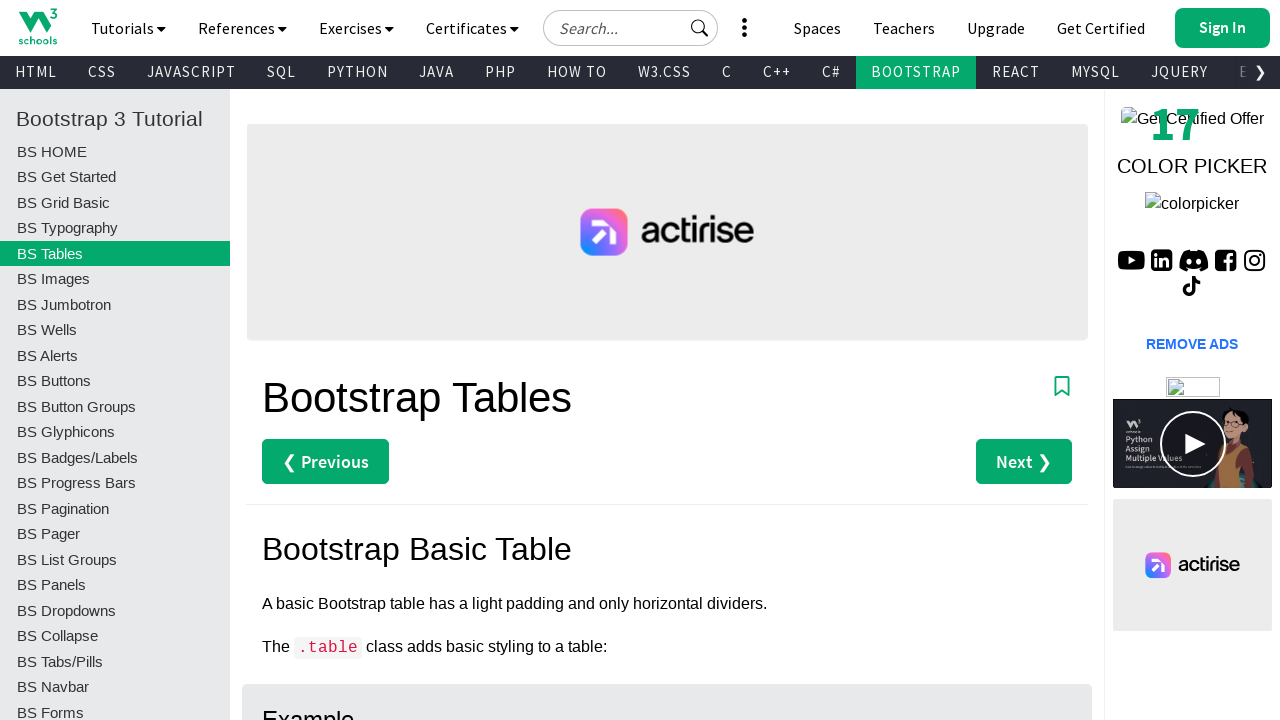

Set viewport size to 1920x1080
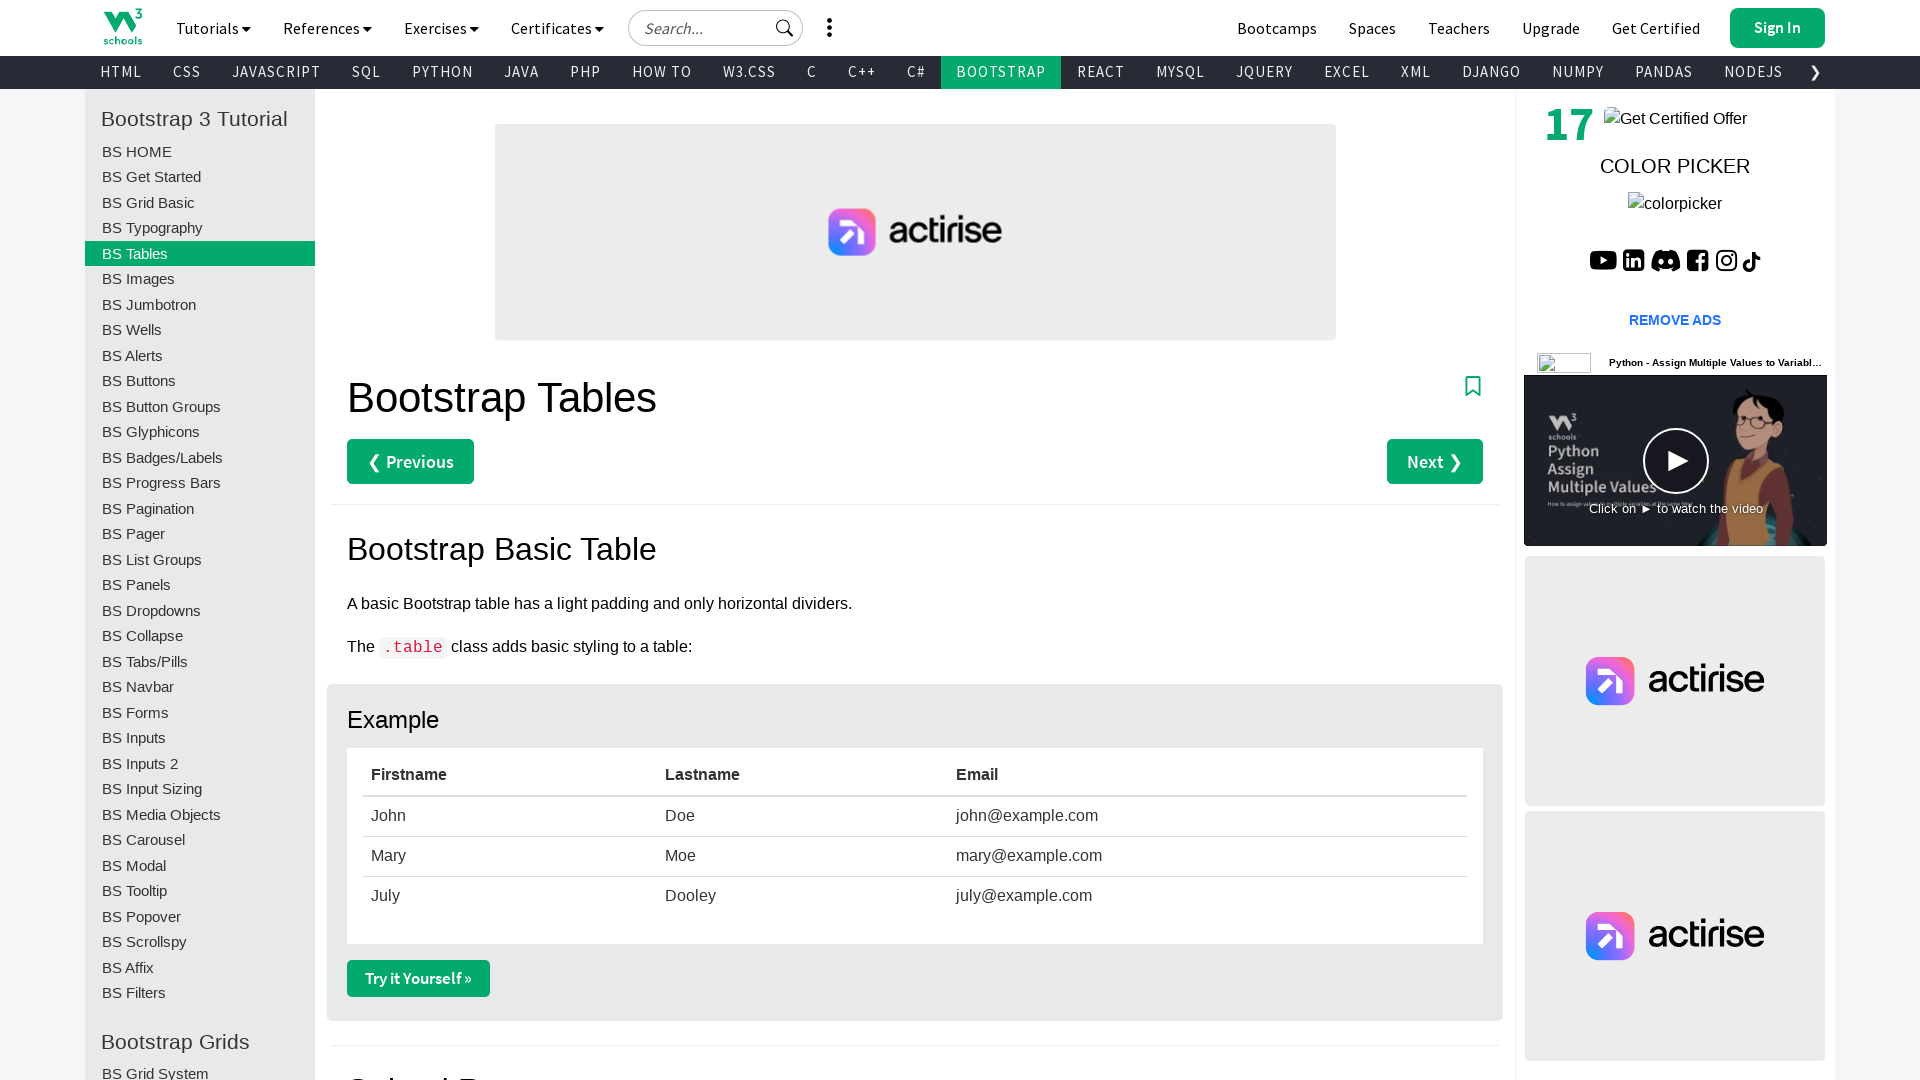

Second Bootstrap table element is visible
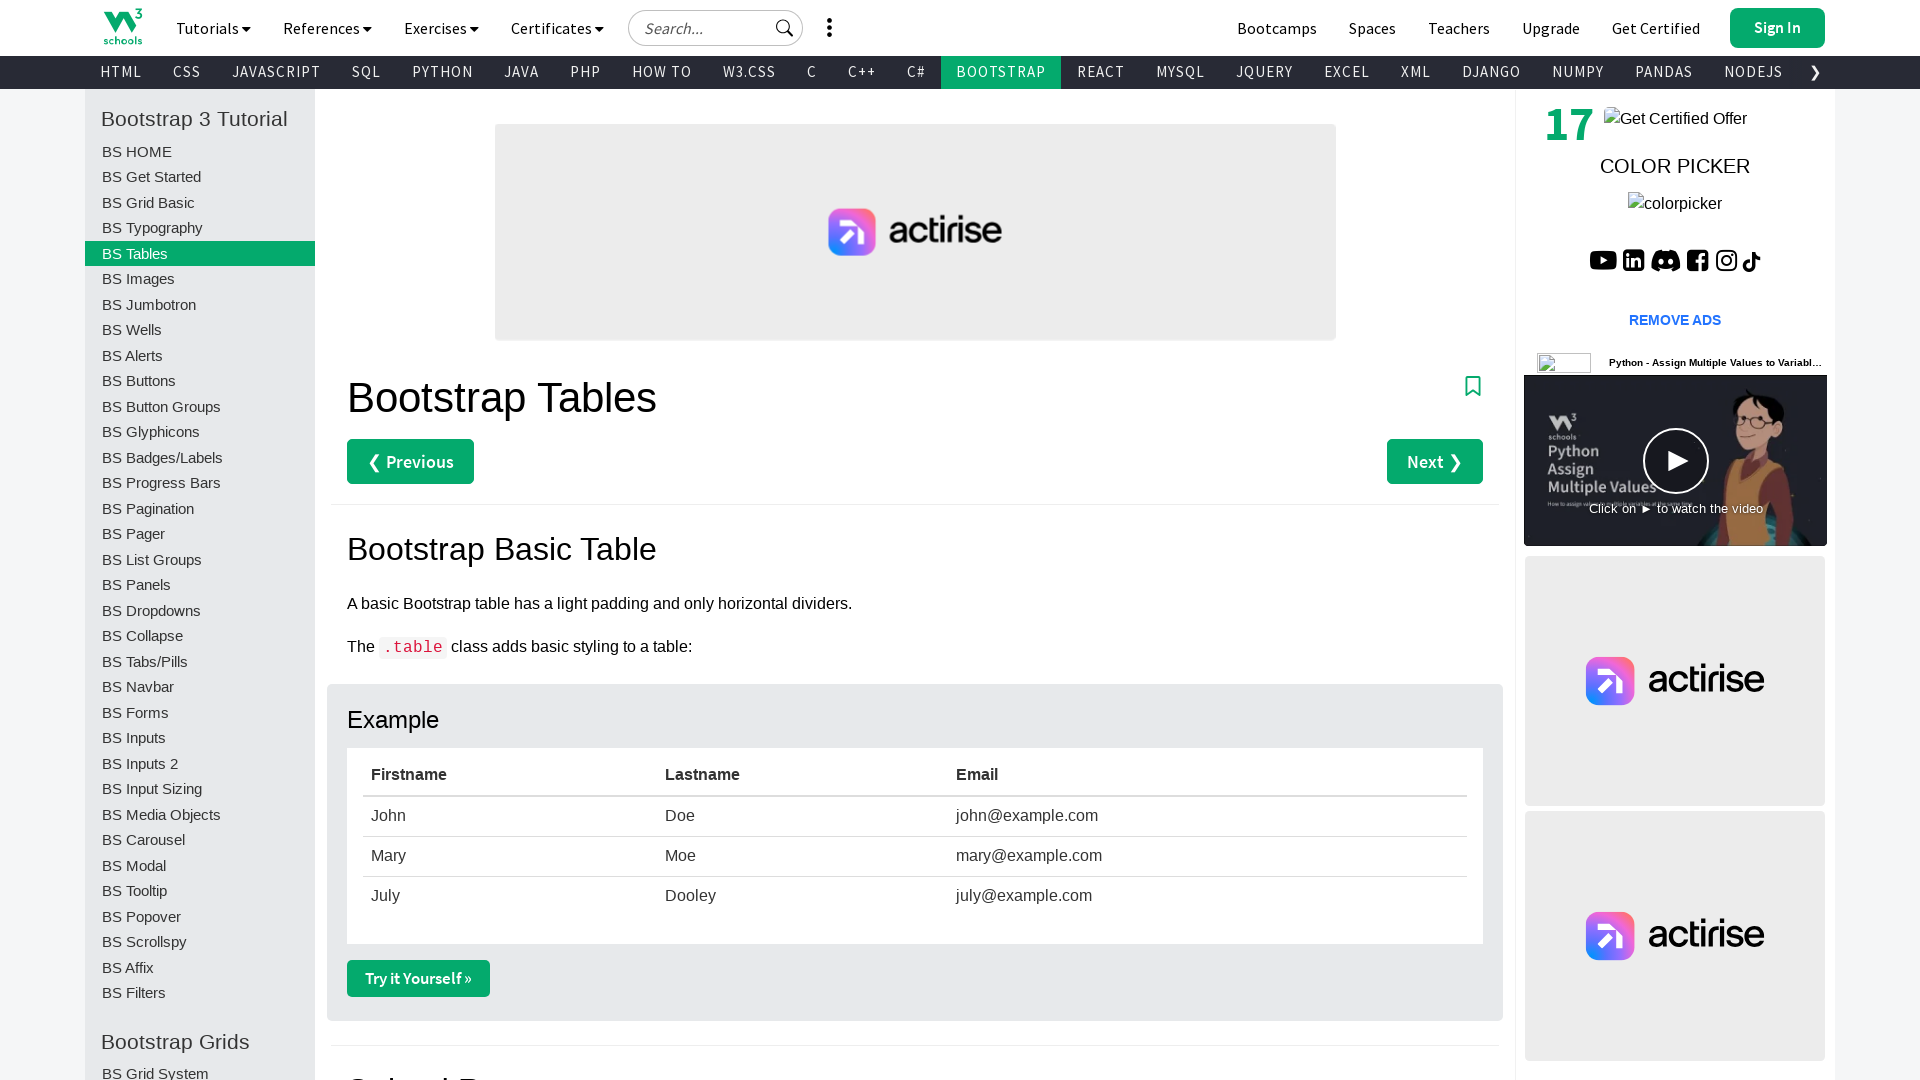

Table data is present and accessible - second row with table data found
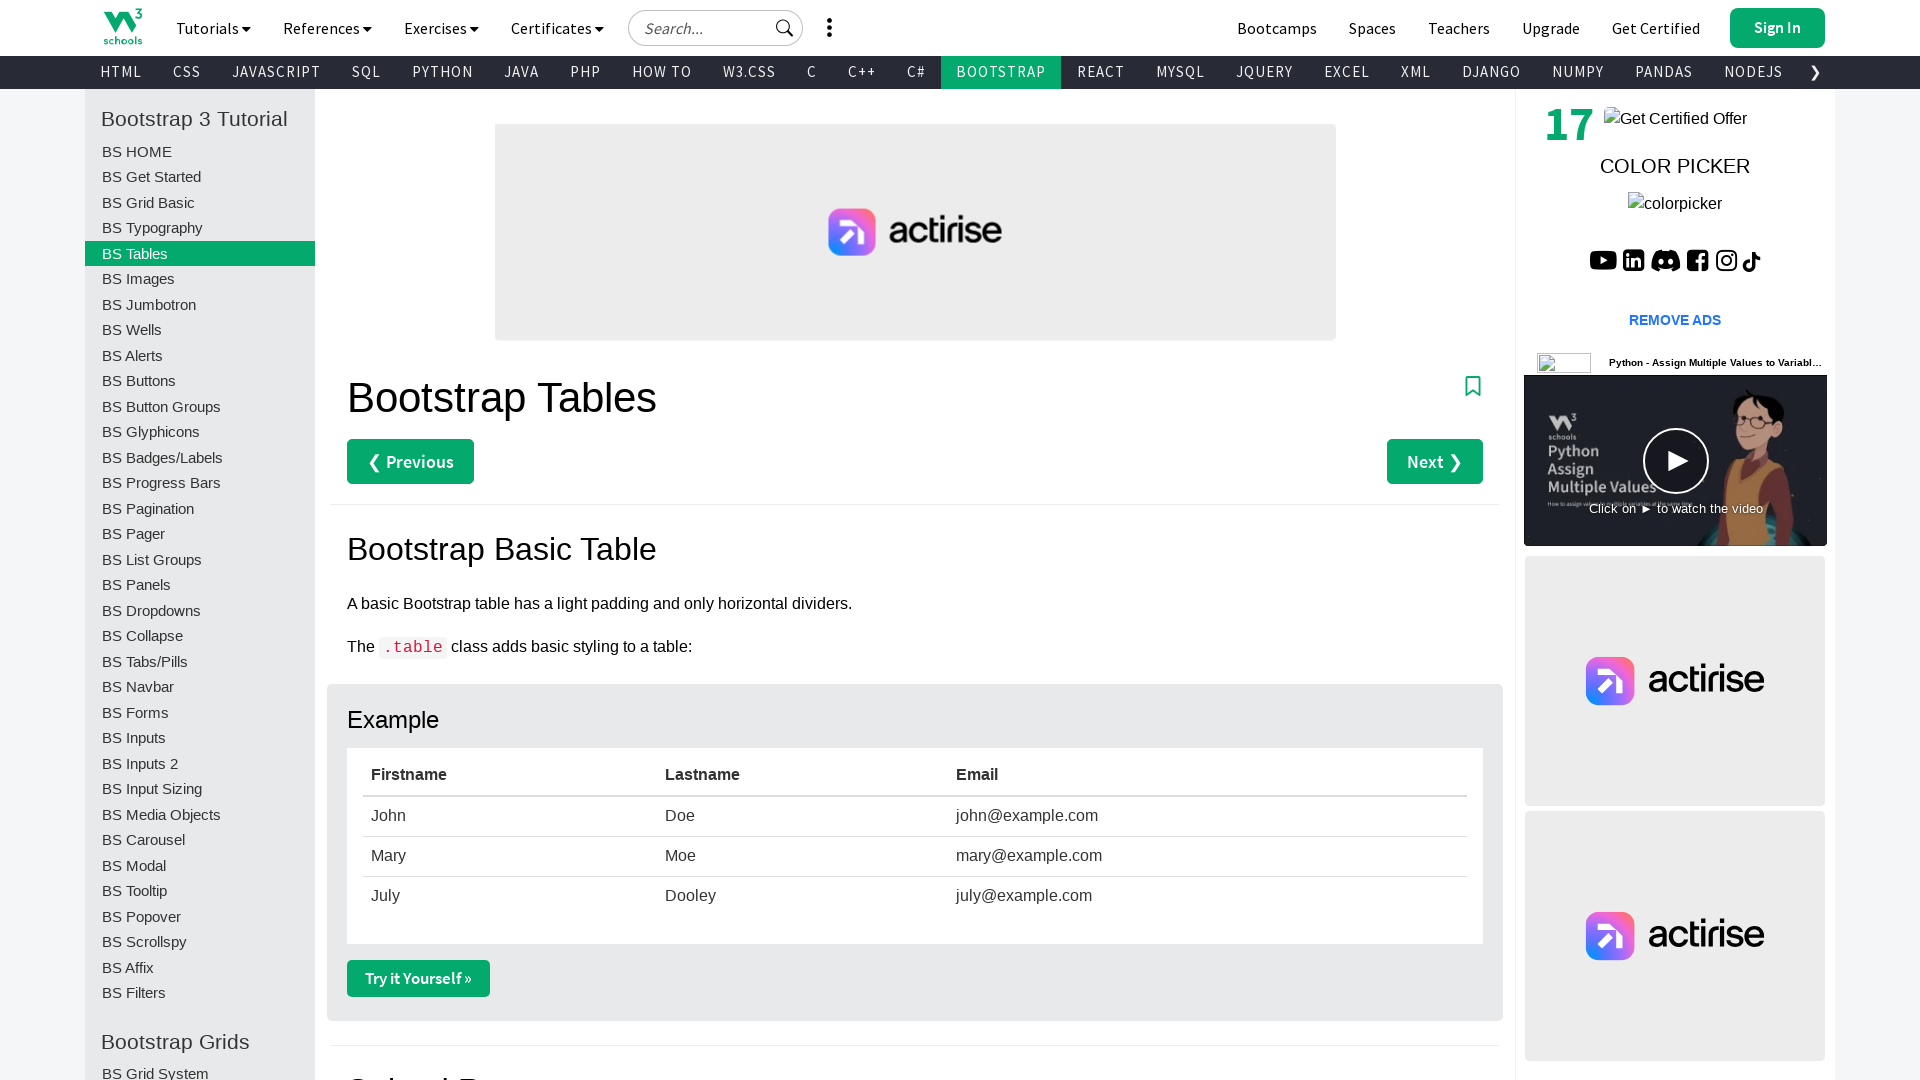

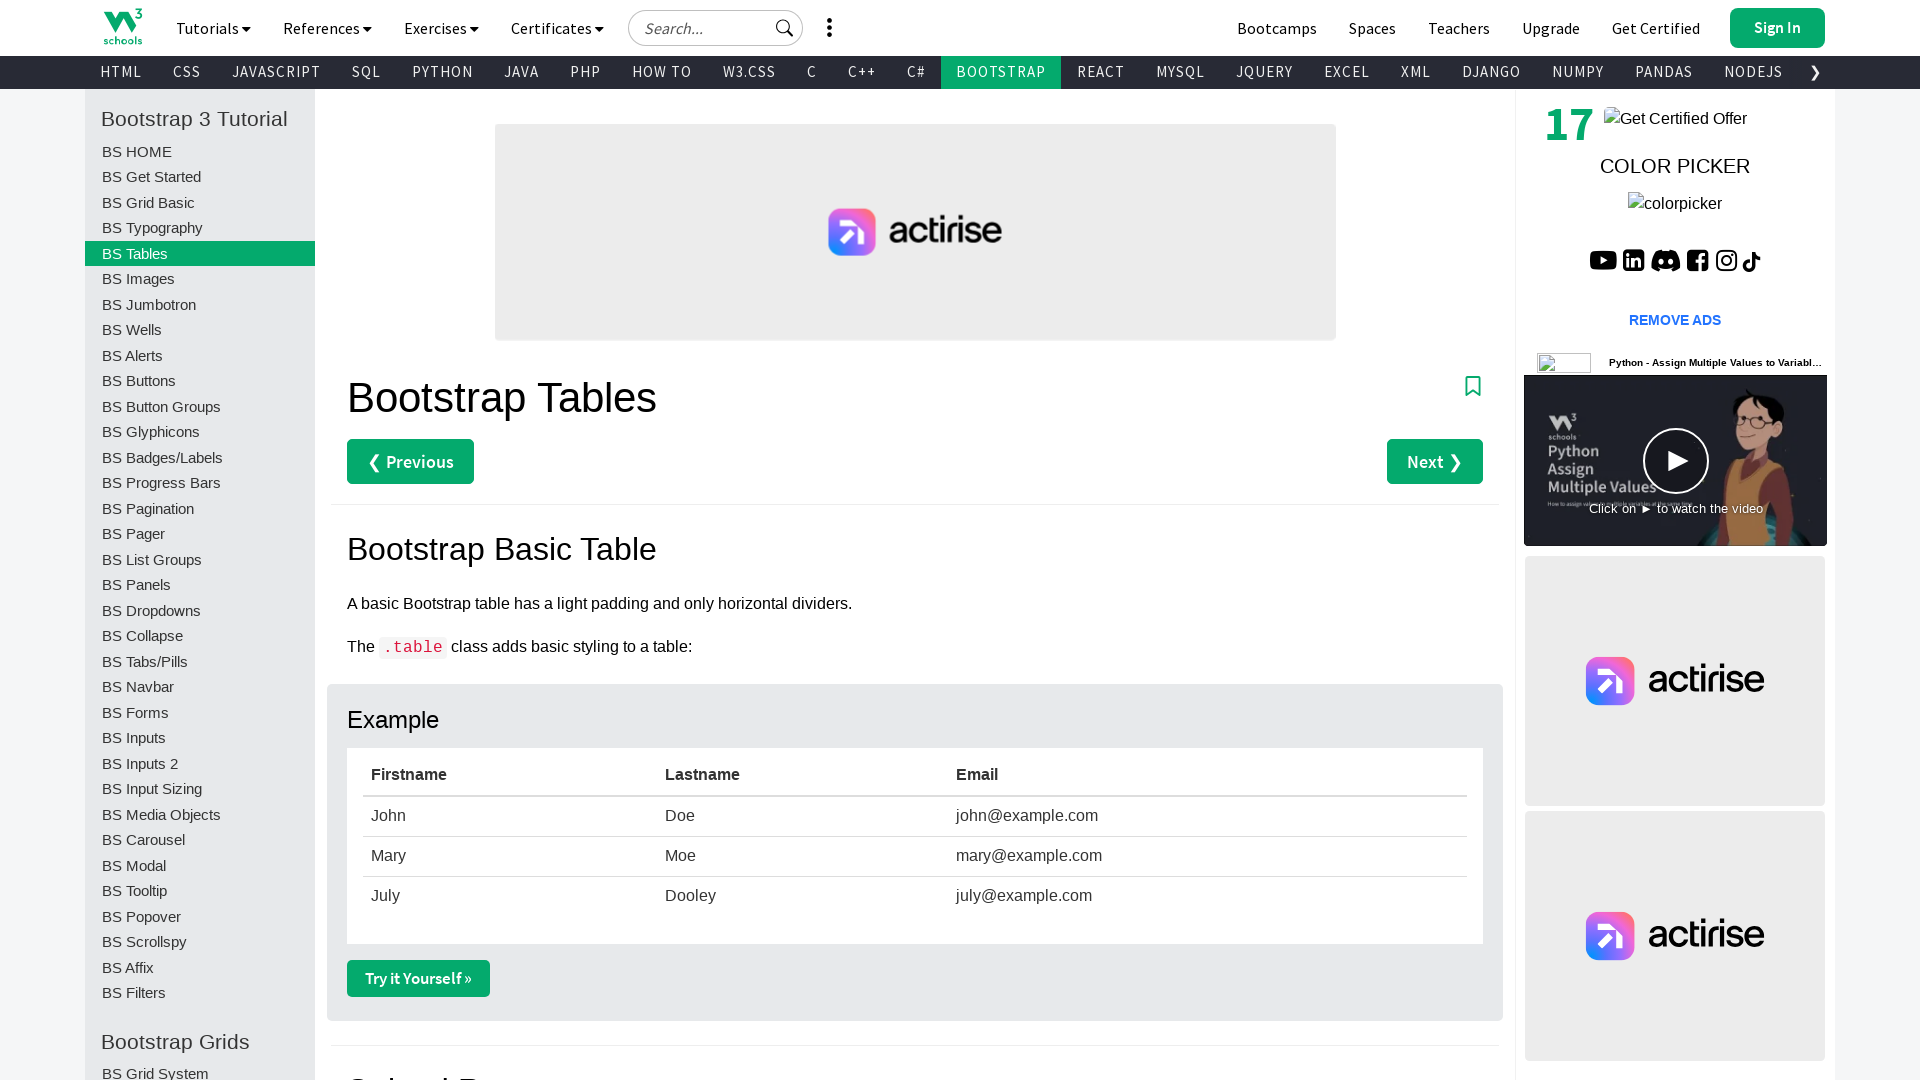